Waits for a modal to appear and clicks the close button

Starting URL: http://the-internet.herokuapp.com/entry_ad

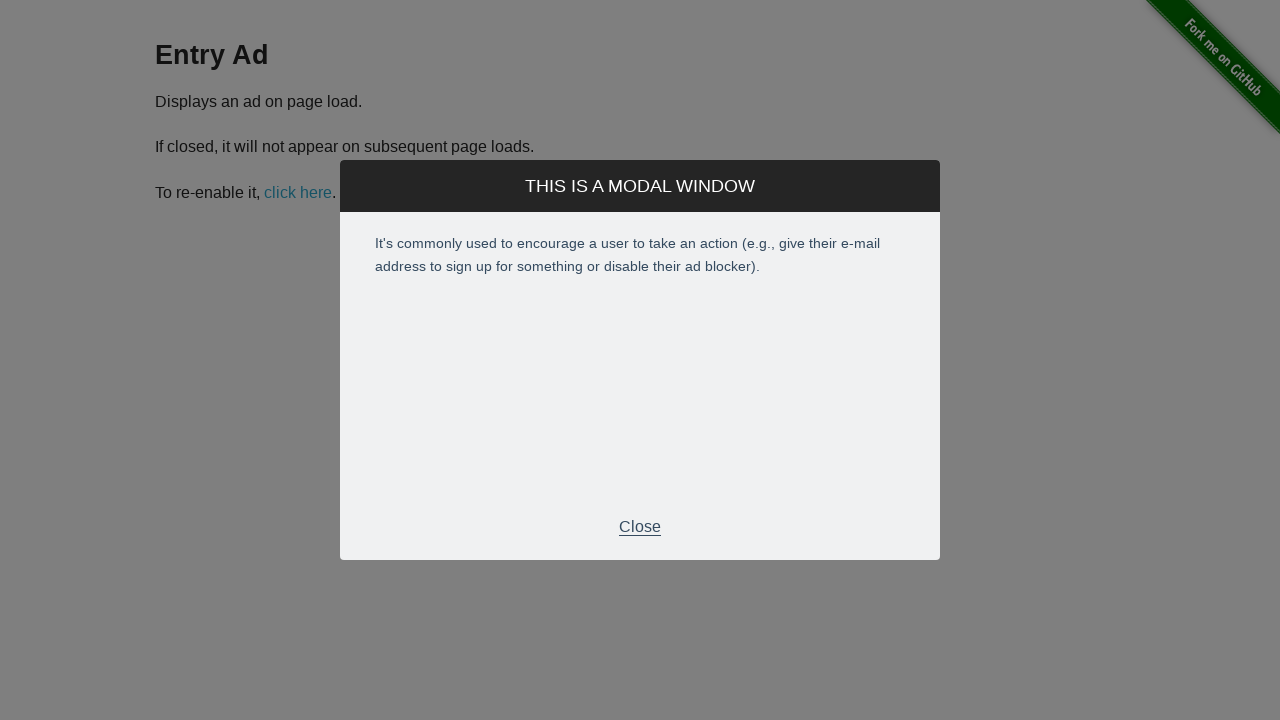

Modal appeared and became visible
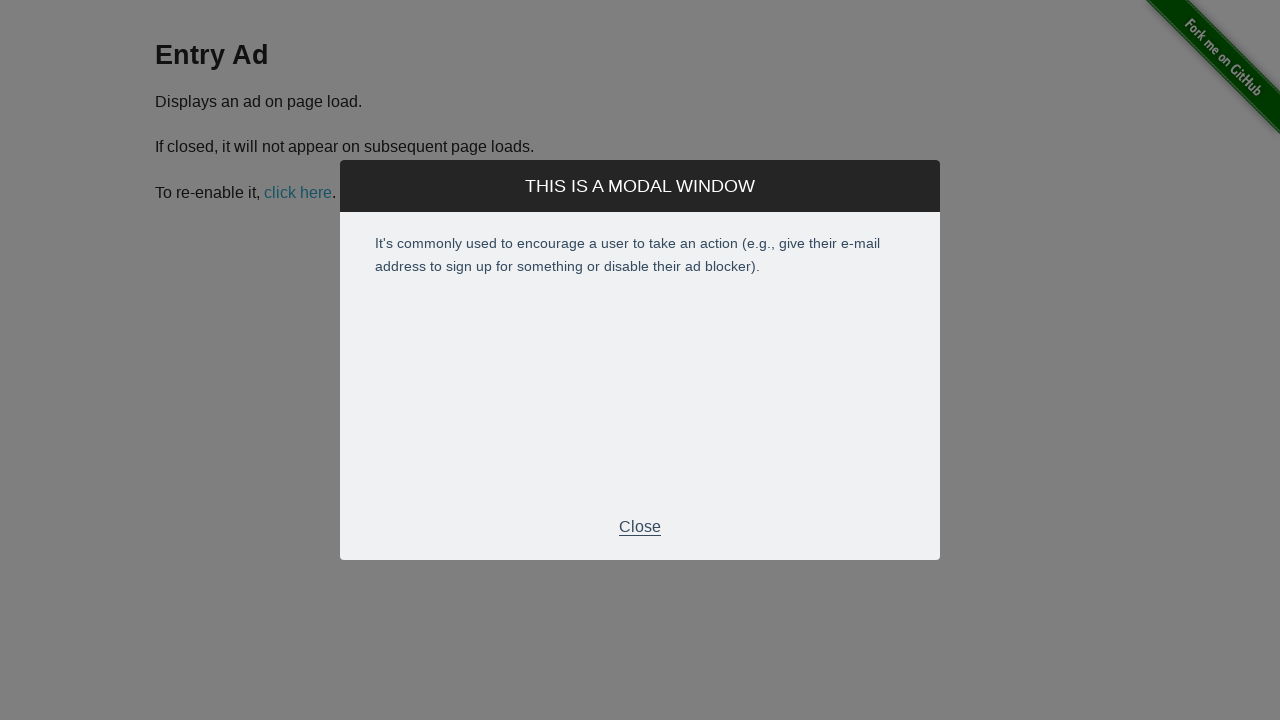

Clicked the close button in modal footer at (640, 527) on div.modal-footer p
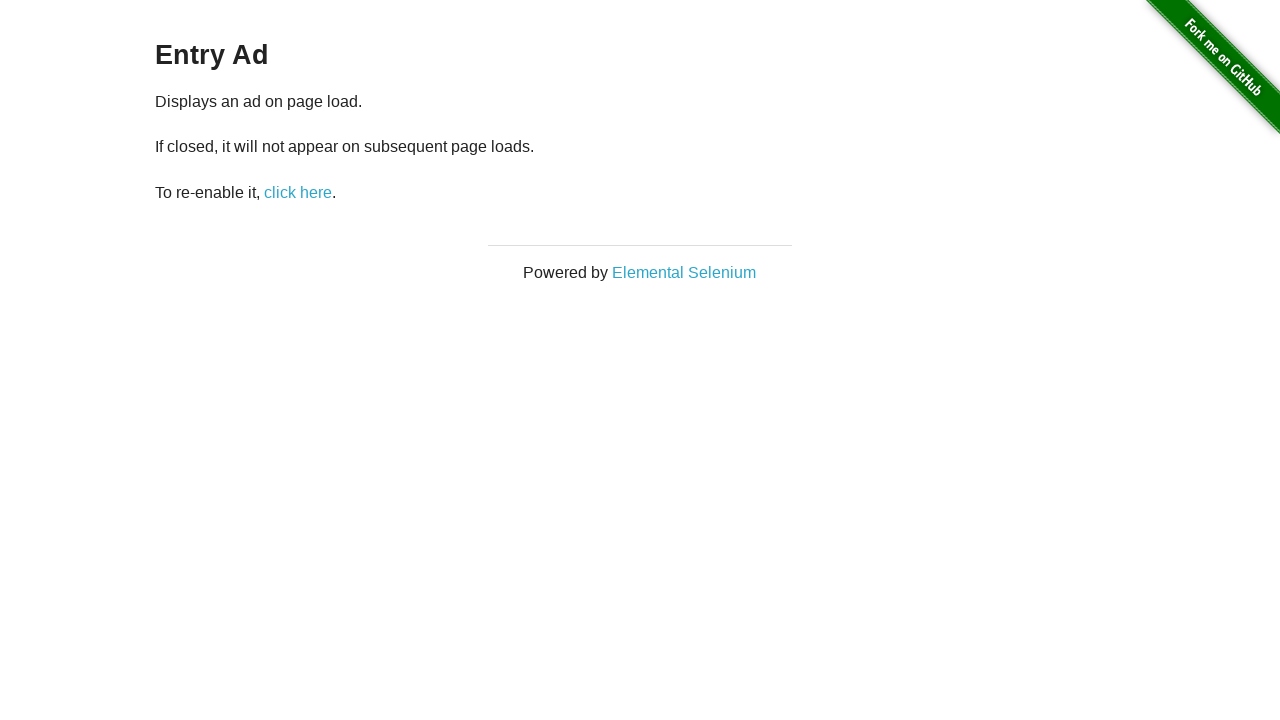

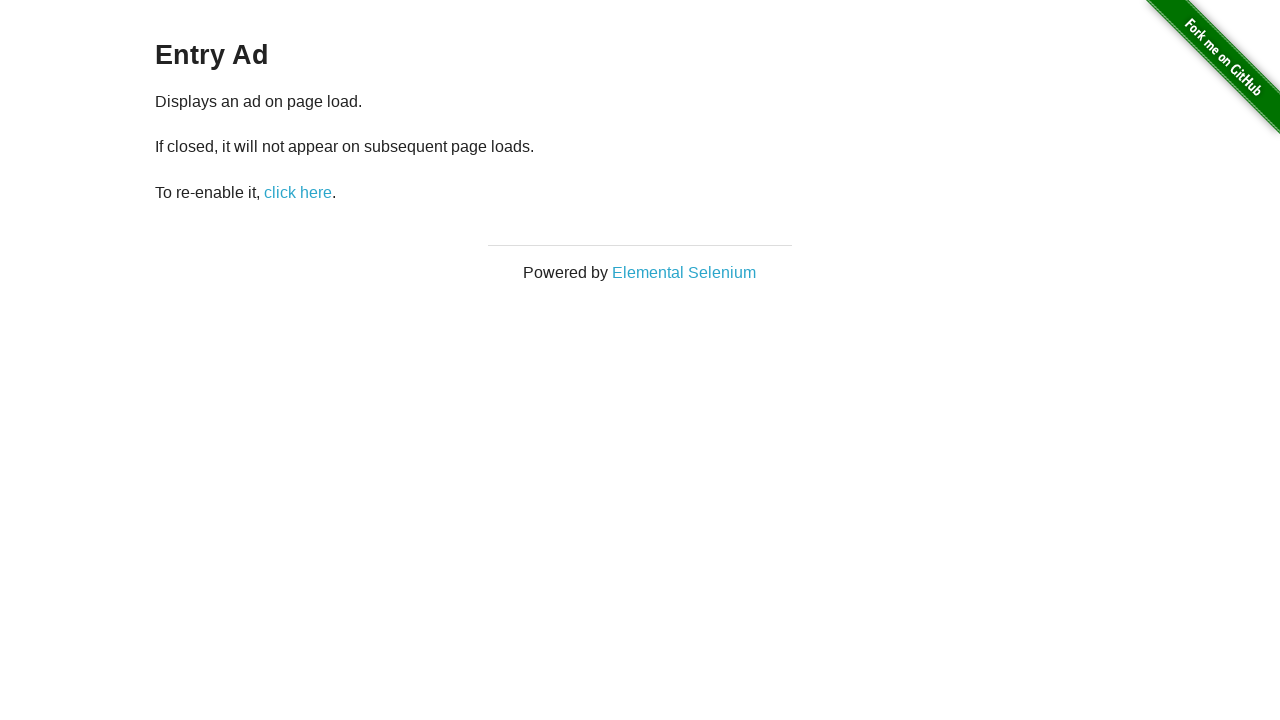